Tests JavaScript alert handling by triggering an alert and accepting it

Starting URL: https://www.lambdatest.com/selenium-playground/javascript-alert-box-demo

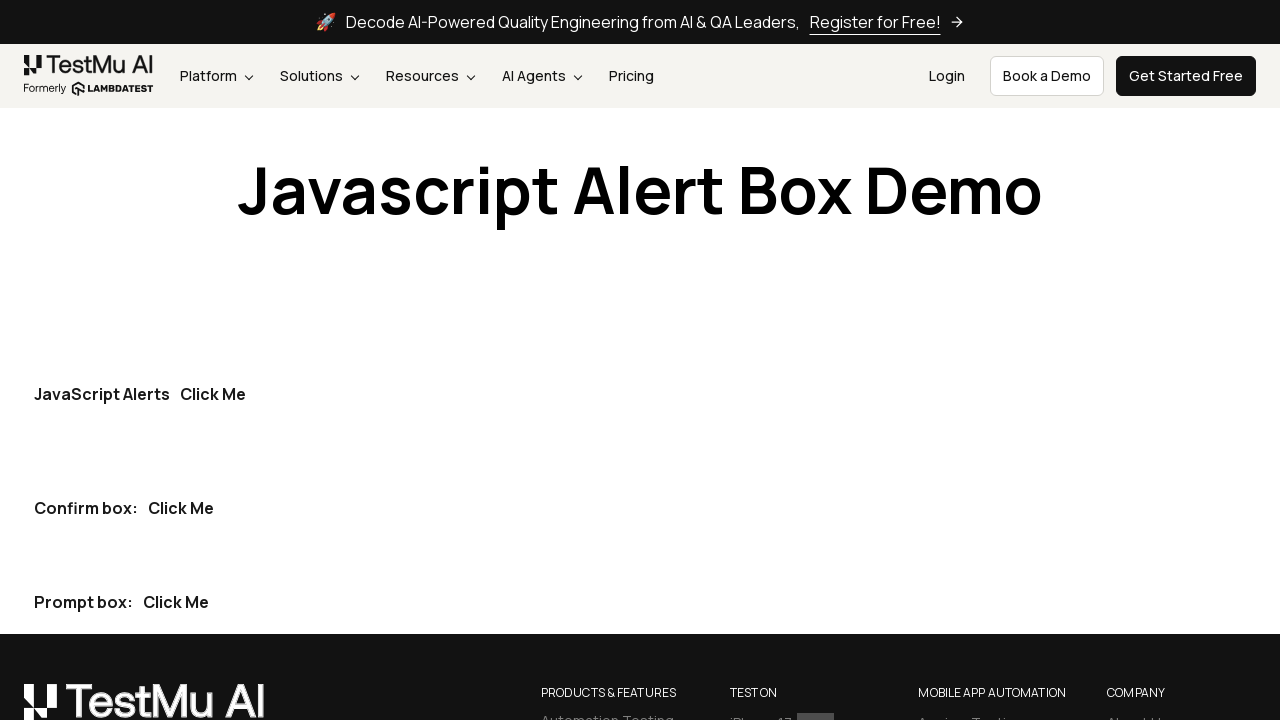

Set up dialog handler to accept alerts
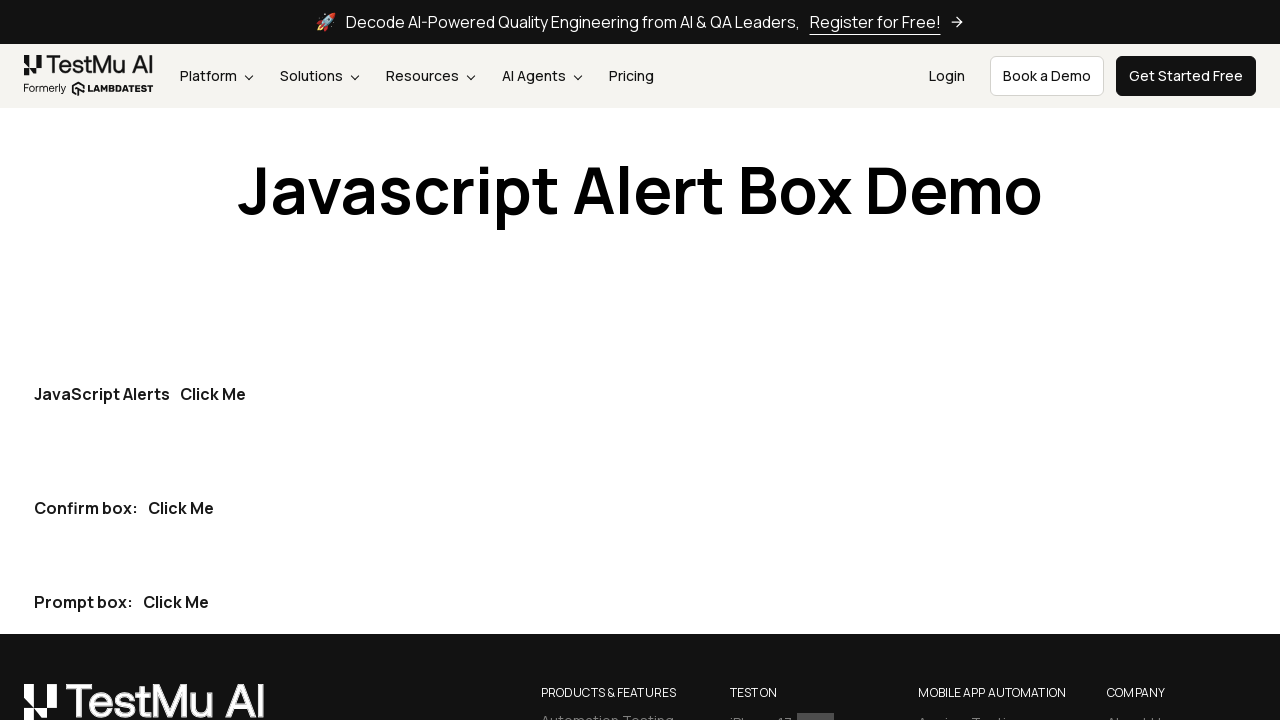

Clicked button to trigger JavaScript alert at (213, 394) on button.btn.my-30
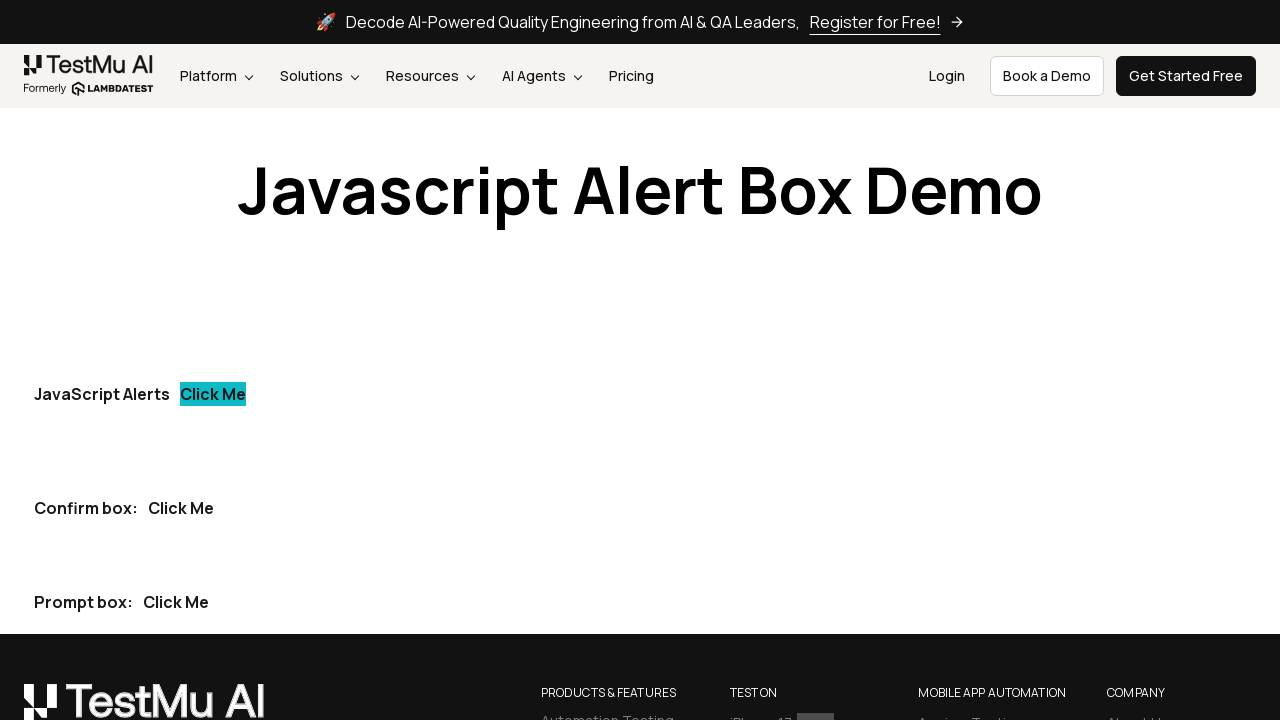

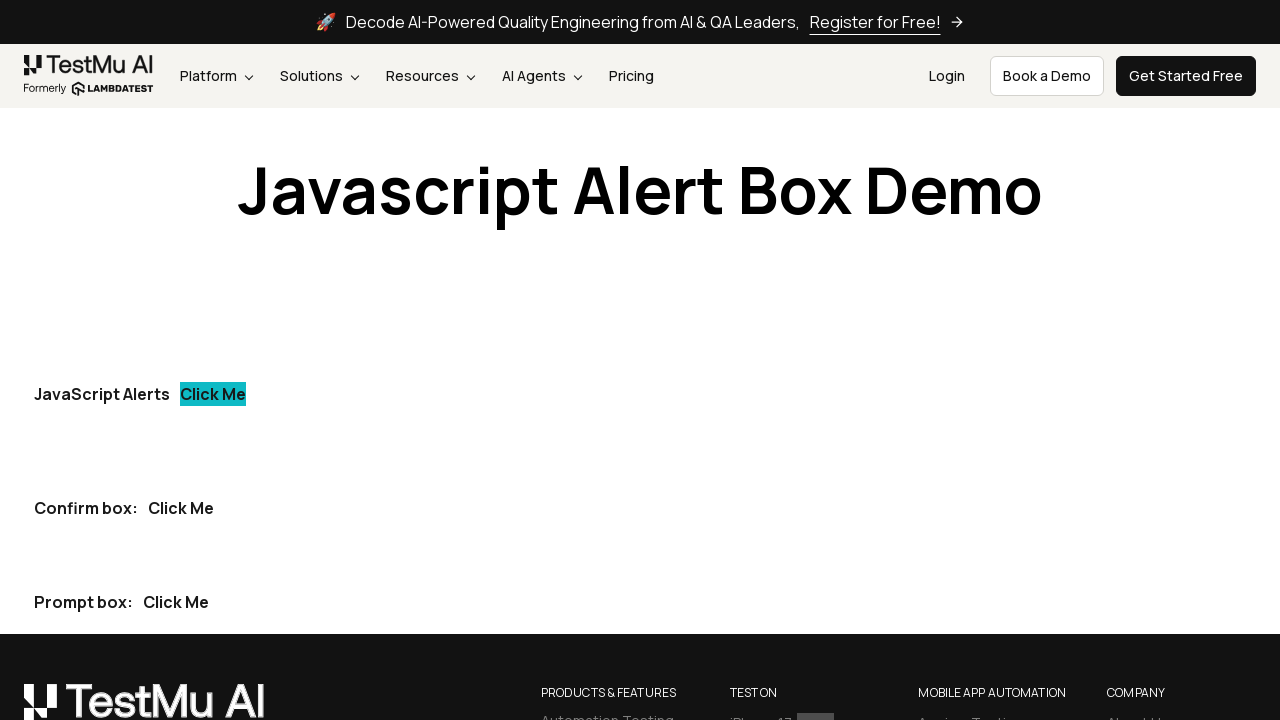